Opens the About Us modal and closes it by clicking the close button

Starting URL: https://www.demoblaze.com

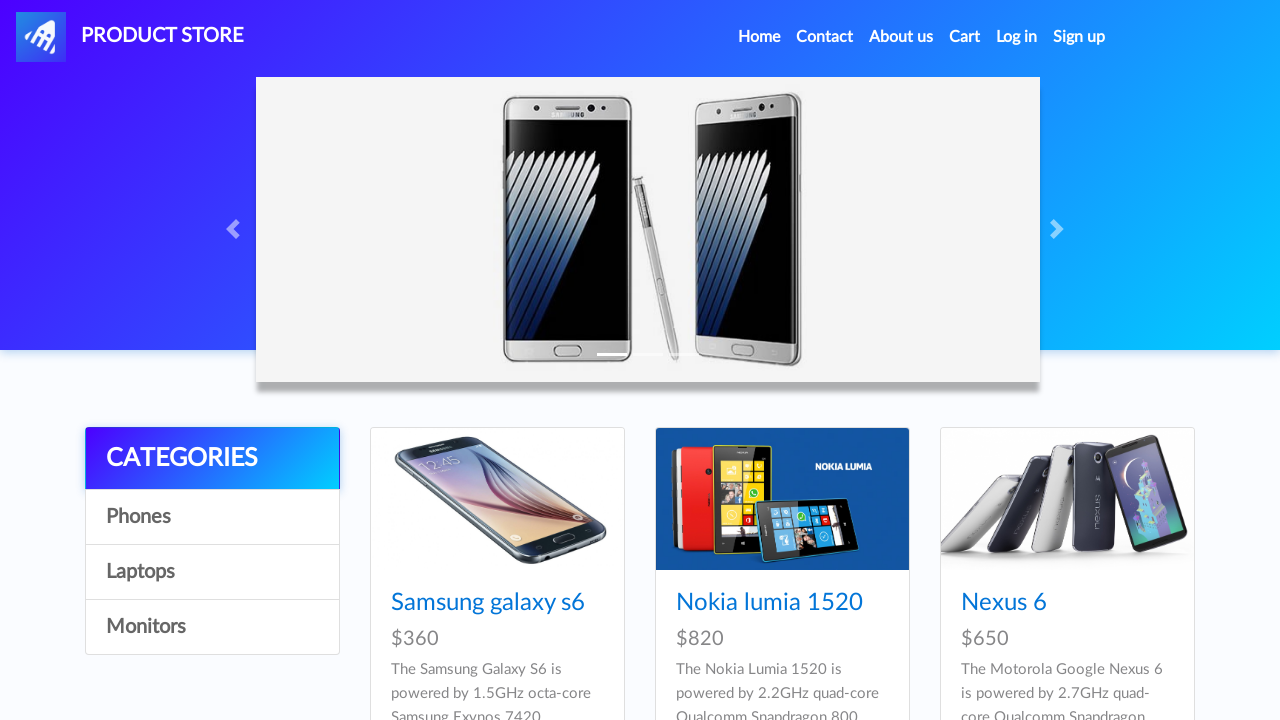

Clicked About Us link in navigation at (901, 37) on a:has-text('About us')
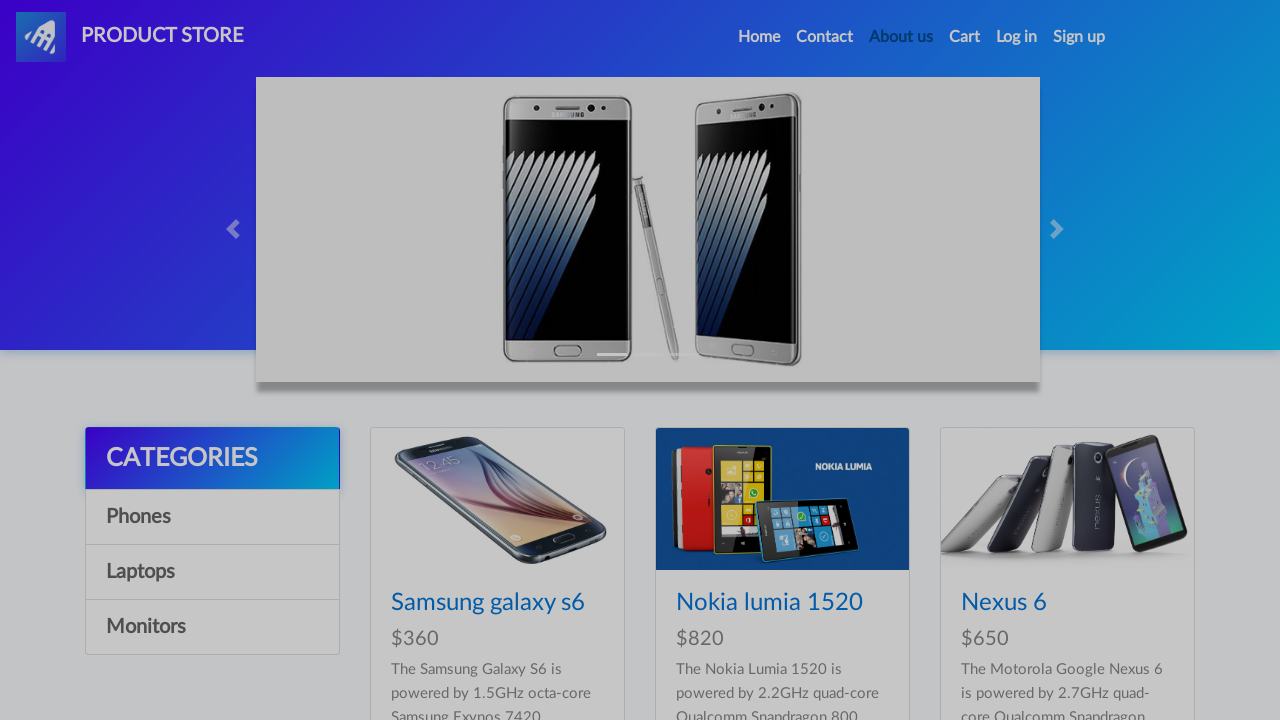

About Us modal appeared
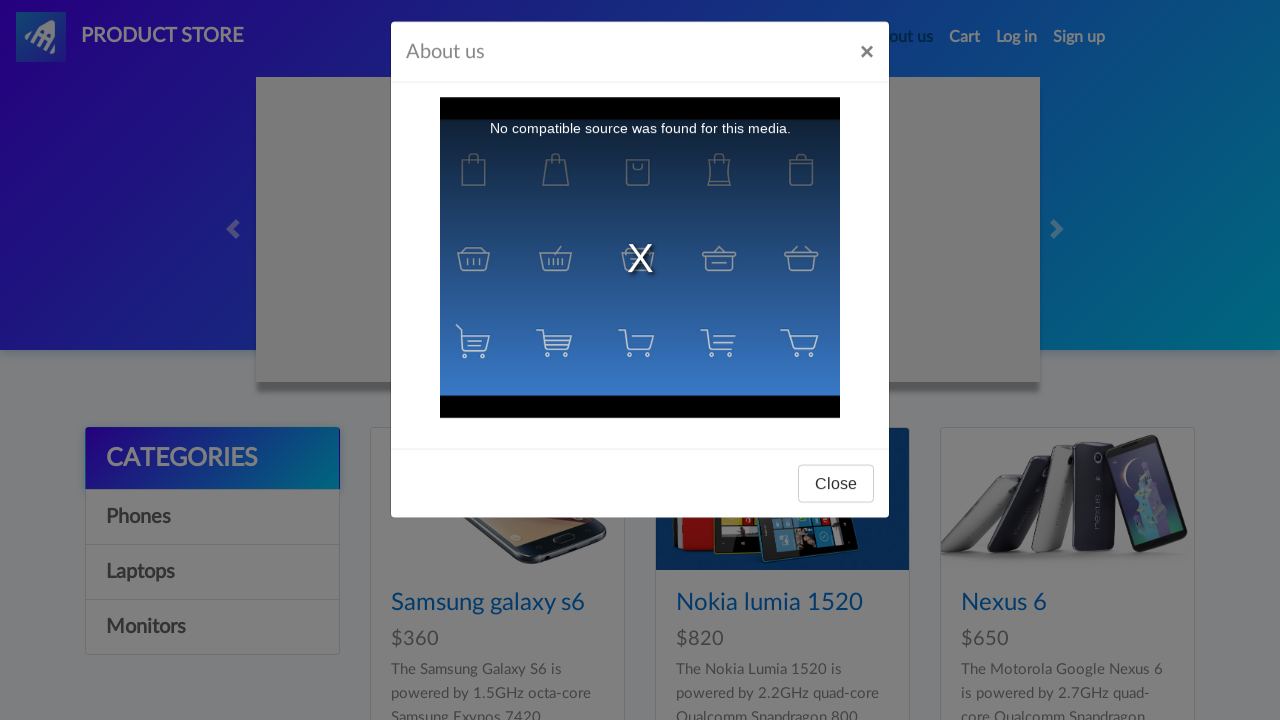

Clicked close button on About Us modal at (836, 493) on #videoModal .btn-secondary
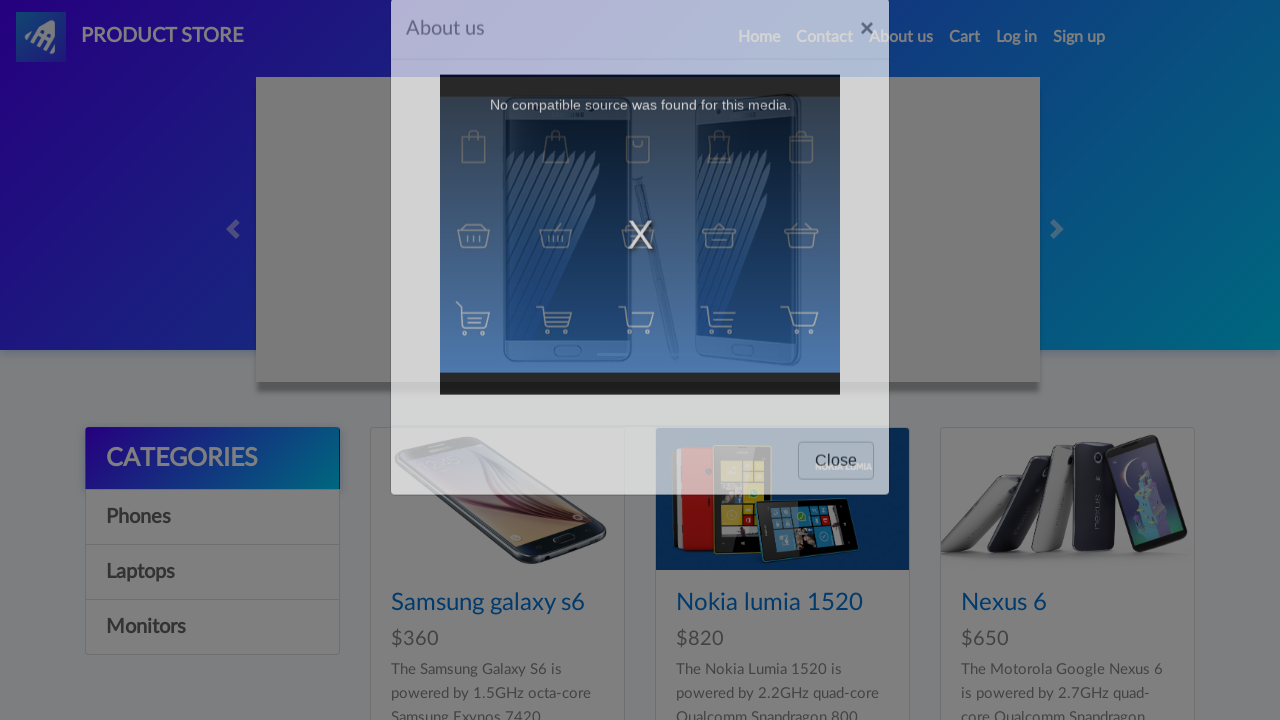

About Us modal closed successfully
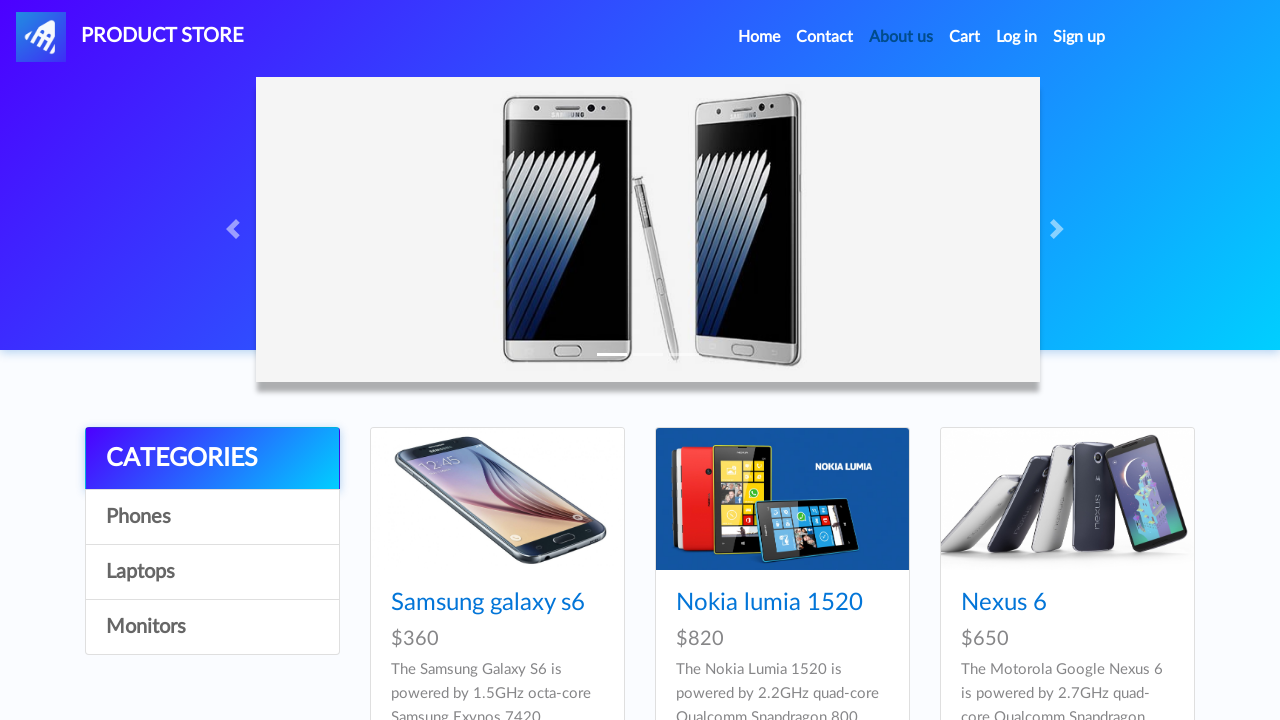

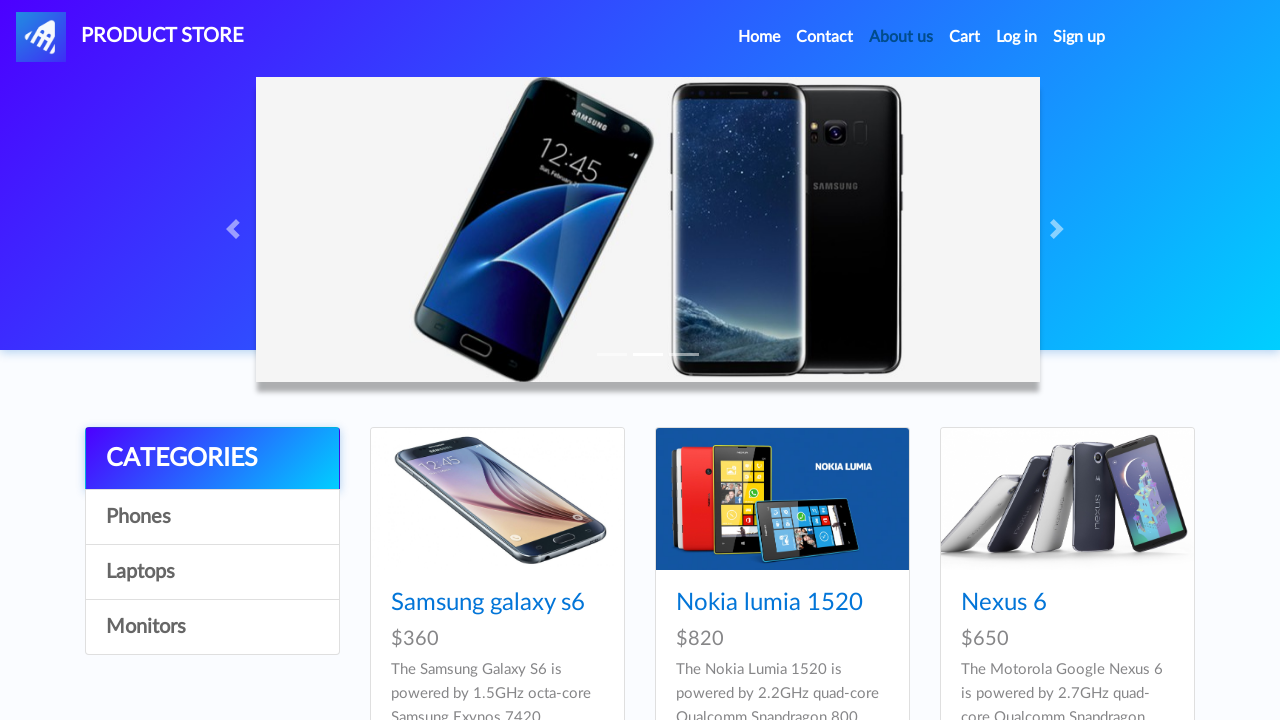